Tests dynamic content loading by clicking a start button and waiting for the dynamically loaded content to appear

Starting URL: https://the-internet.herokuapp.com/dynamic_loading/1

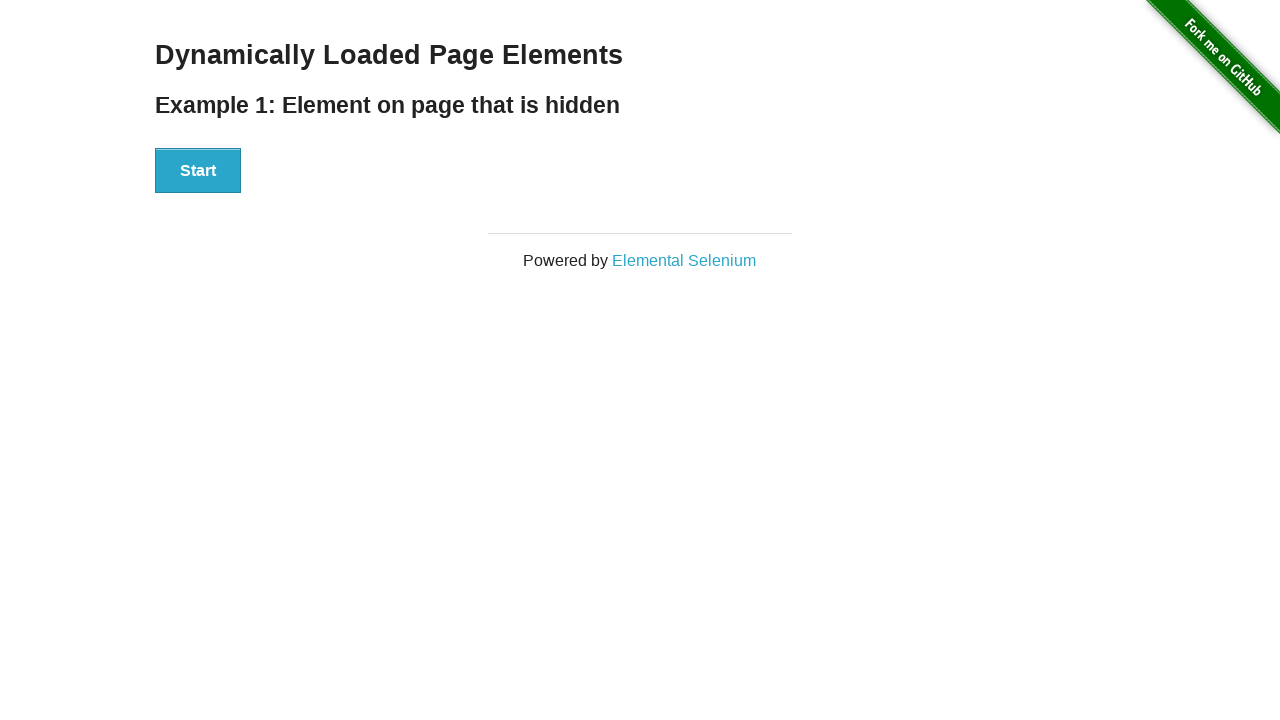

Navigated to dynamic loading test page
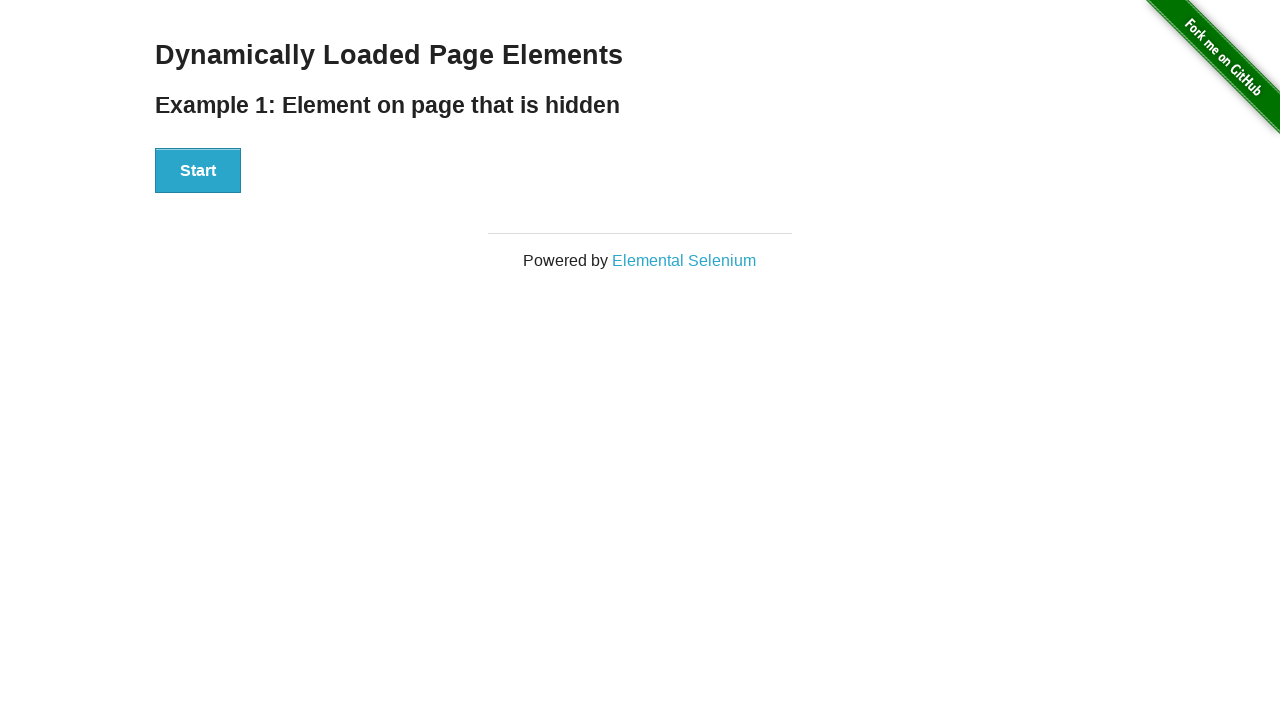

Clicked Start button to trigger dynamic content loading at (198, 171) on #start button
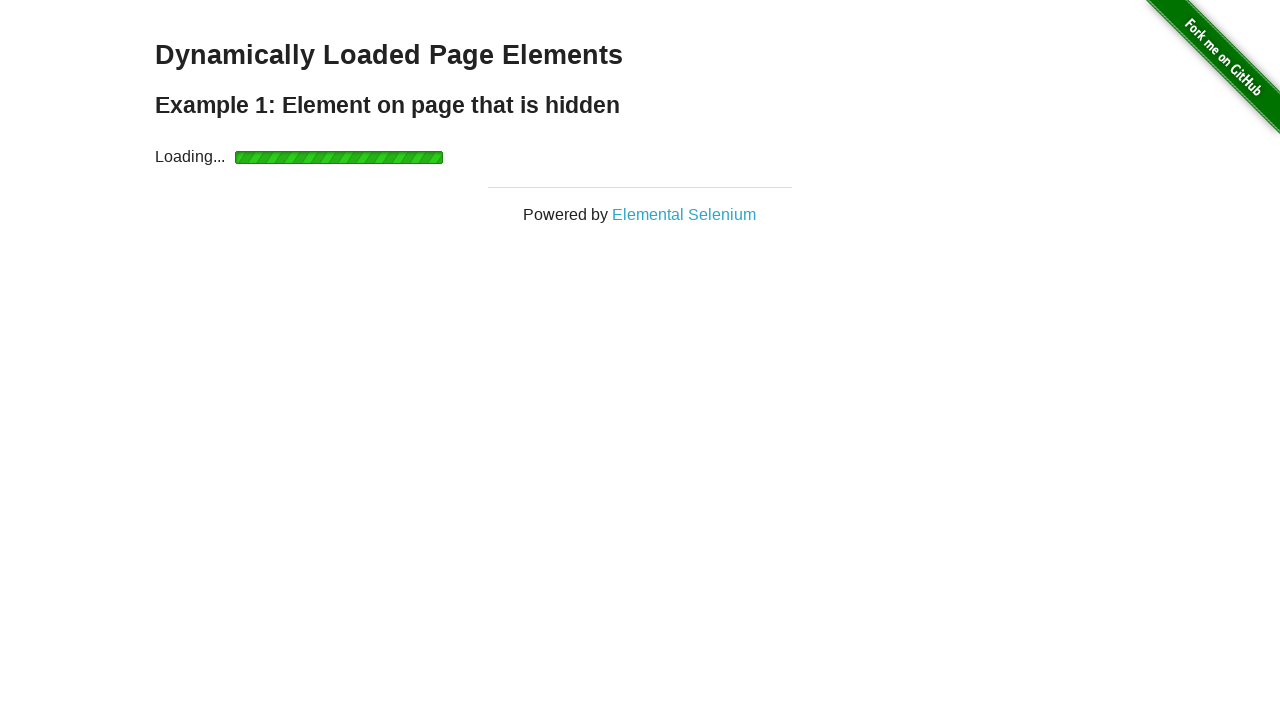

Dynamically loaded content appeared with #finish element visible
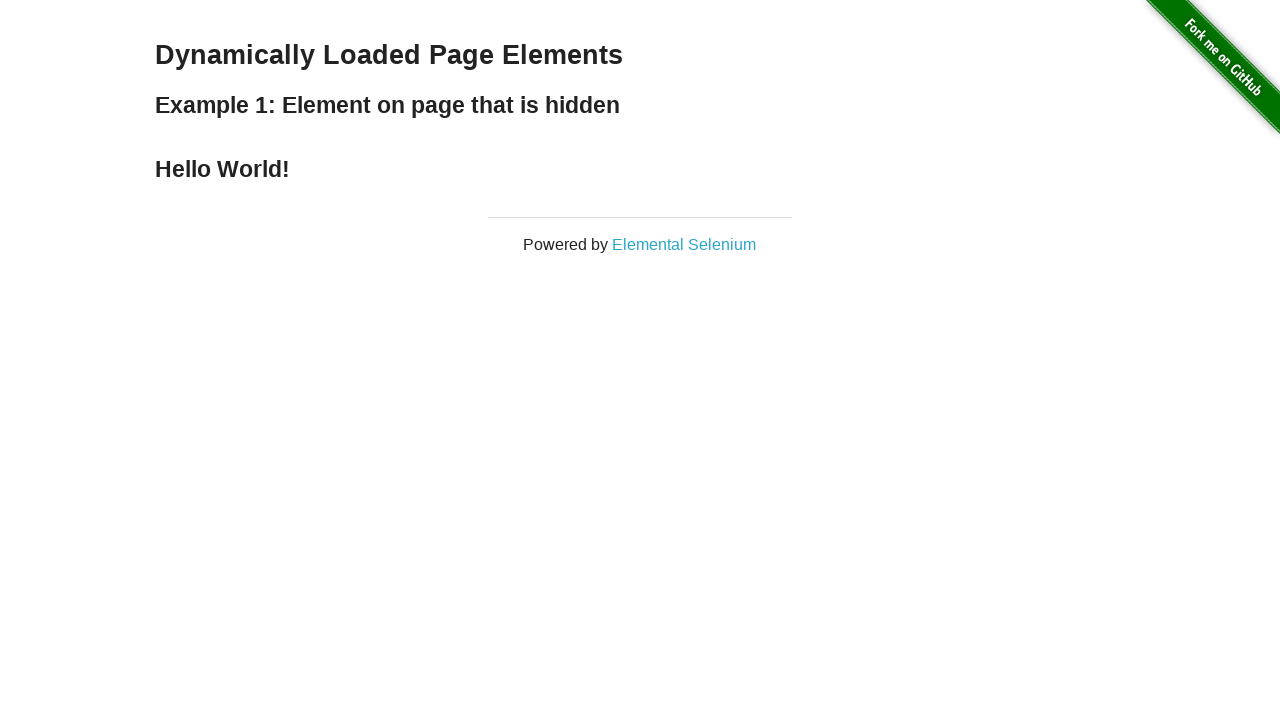

Verified loaded content contains 'Hello World!' text
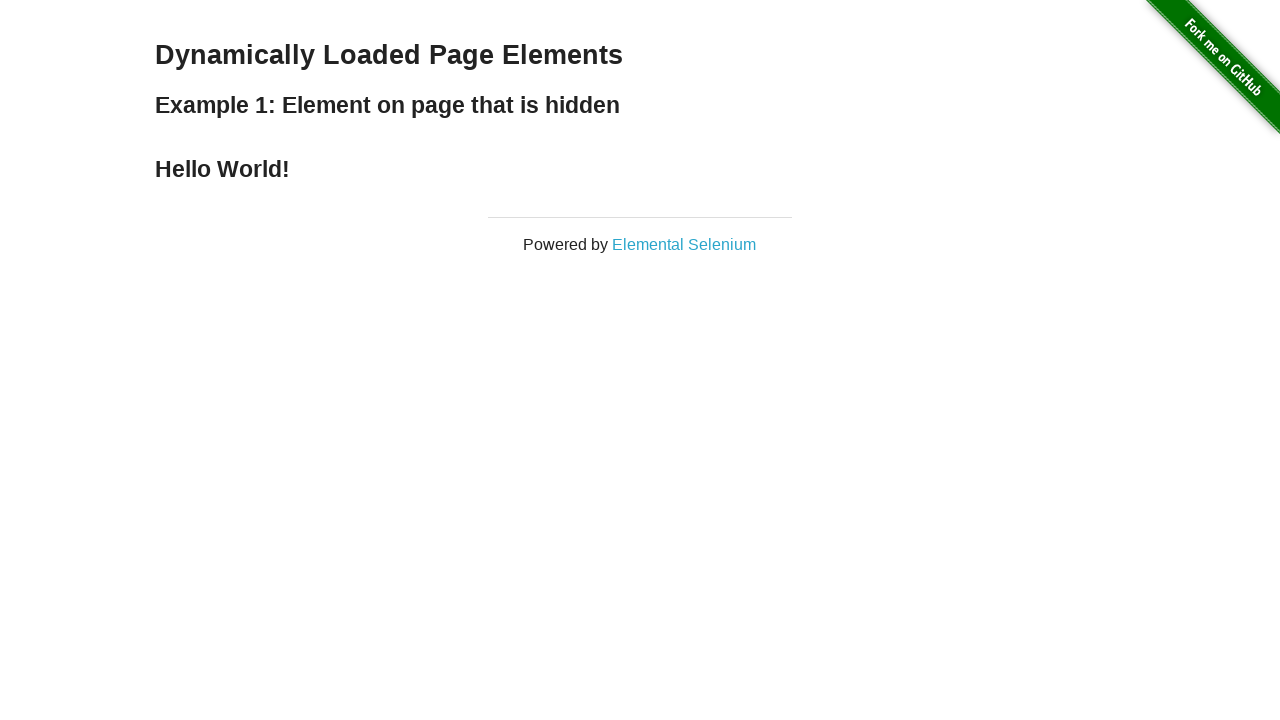

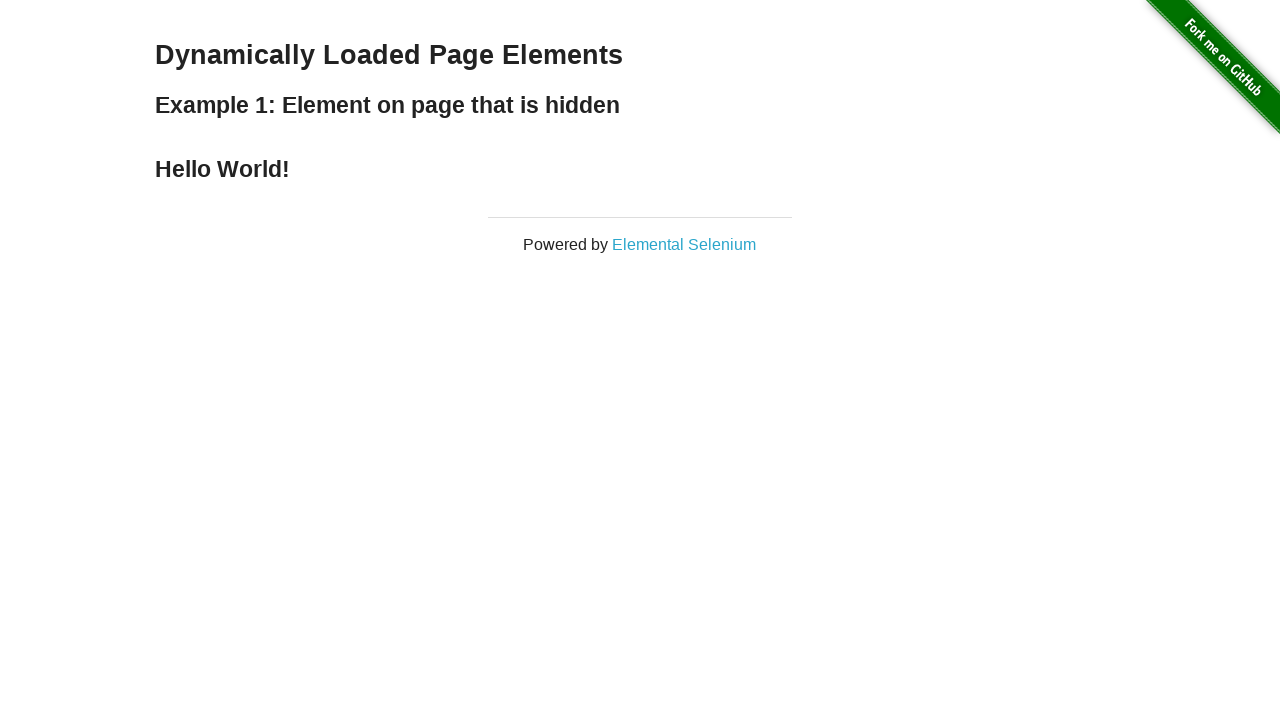